Tests text box form with invalid email format to verify validation

Starting URL: https://demoqa.com/elements

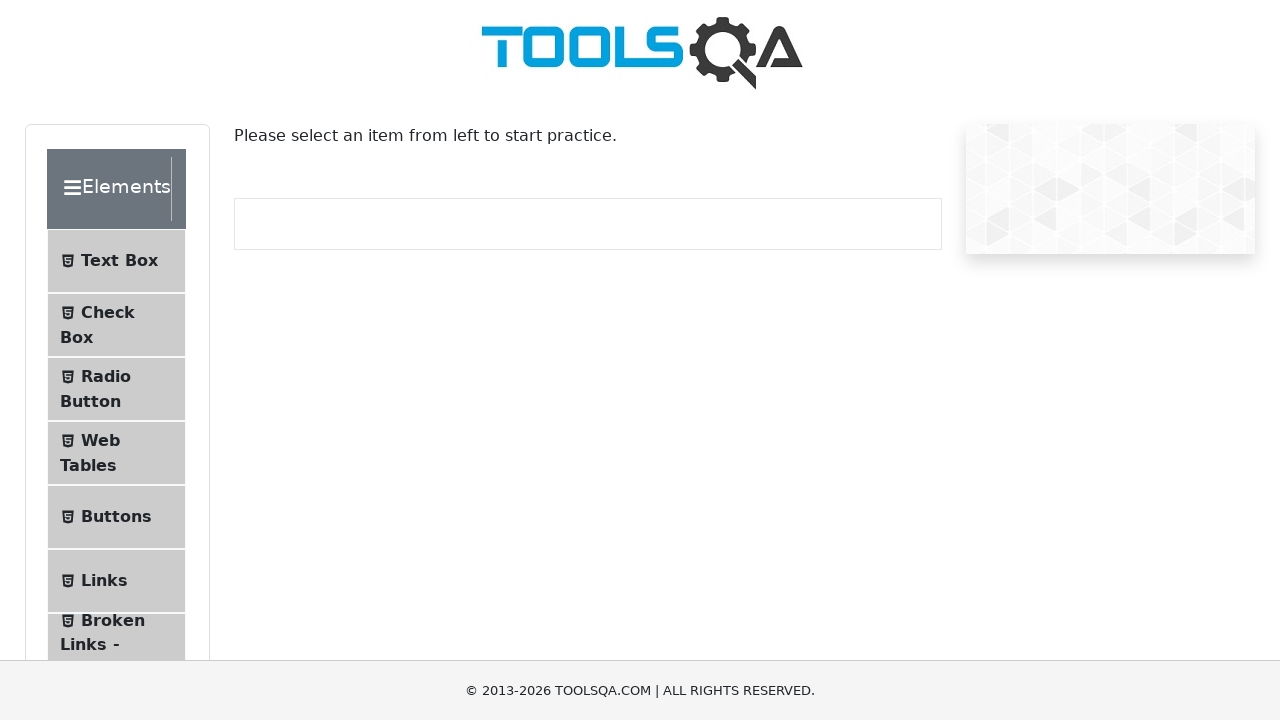

Clicked on Text Box tab at (119, 261) on xpath=//span[text()='Text Box']
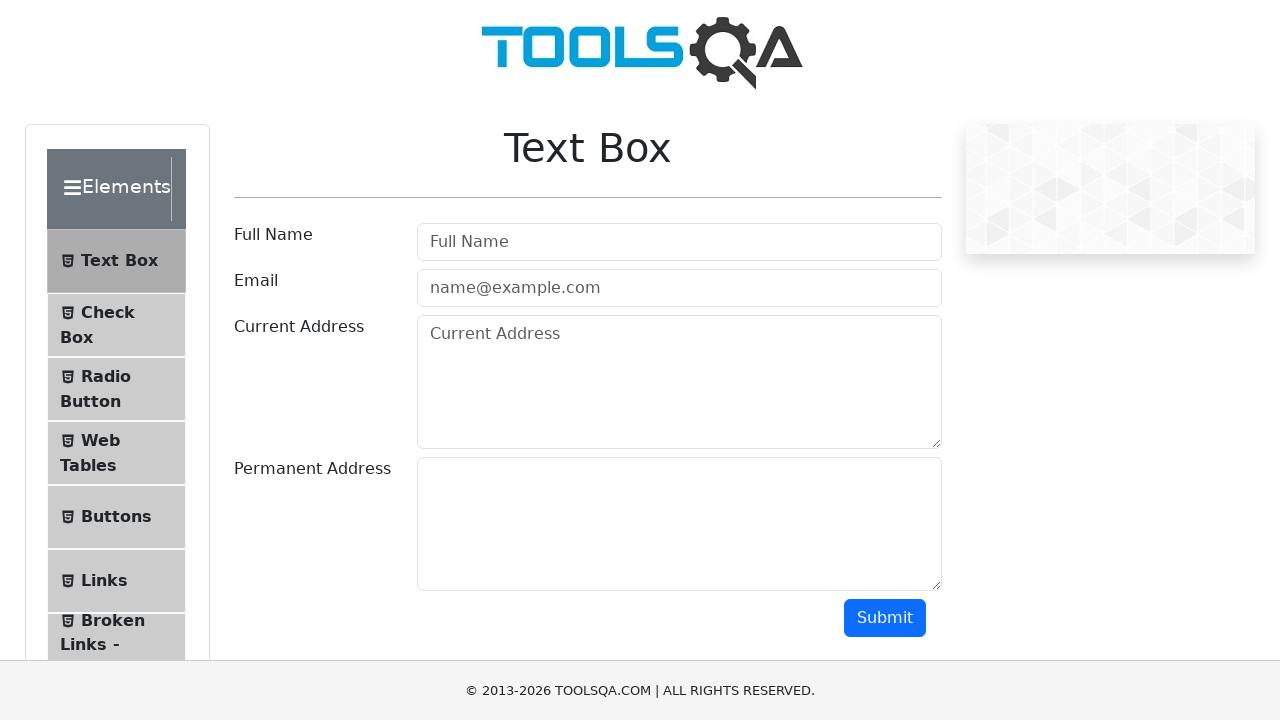

Filled userName field with 'Test User' on #userName
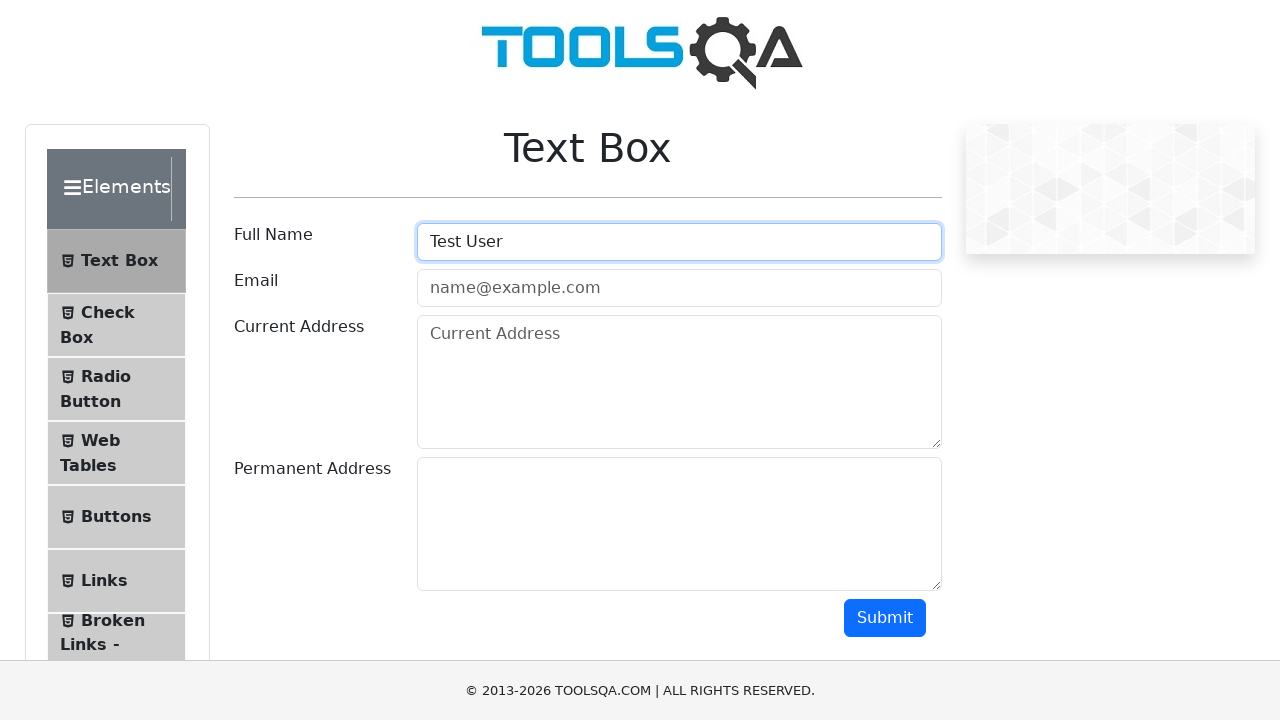

Filled userEmail field with invalid email format 'invalidemail' on #userEmail
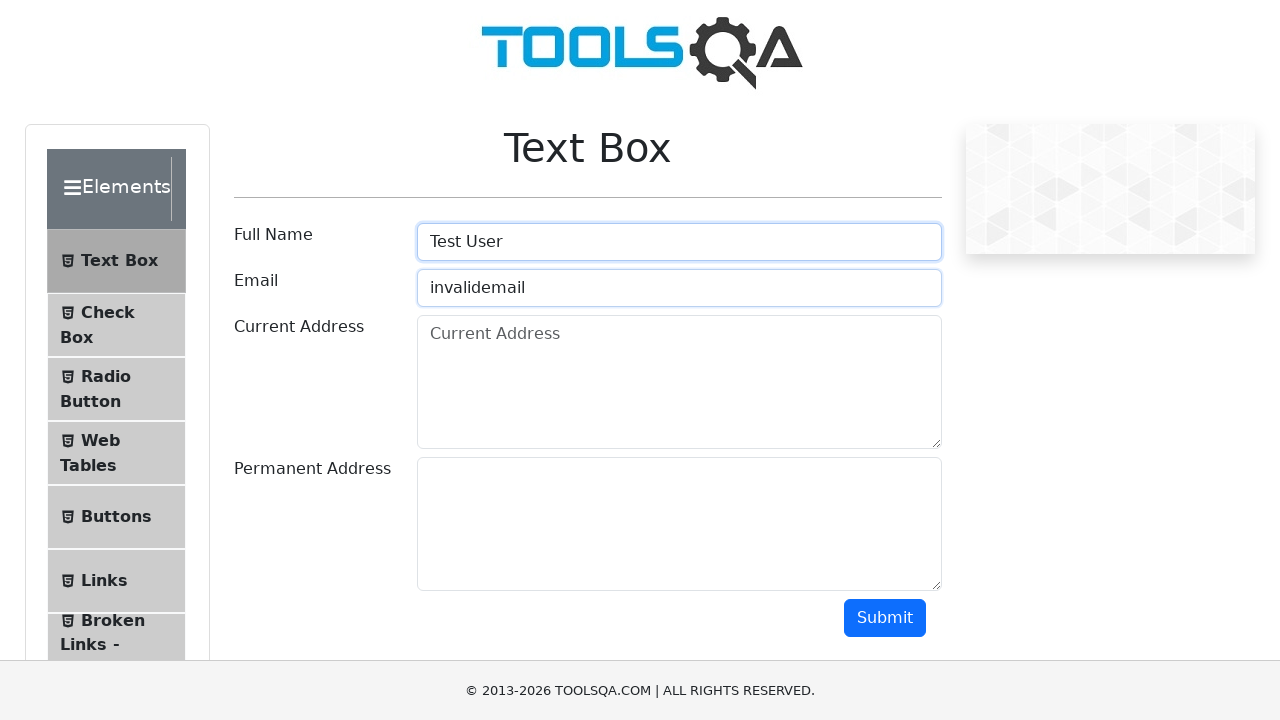

Filled currentAddress field with 'Test Address 1' on #currentAddress
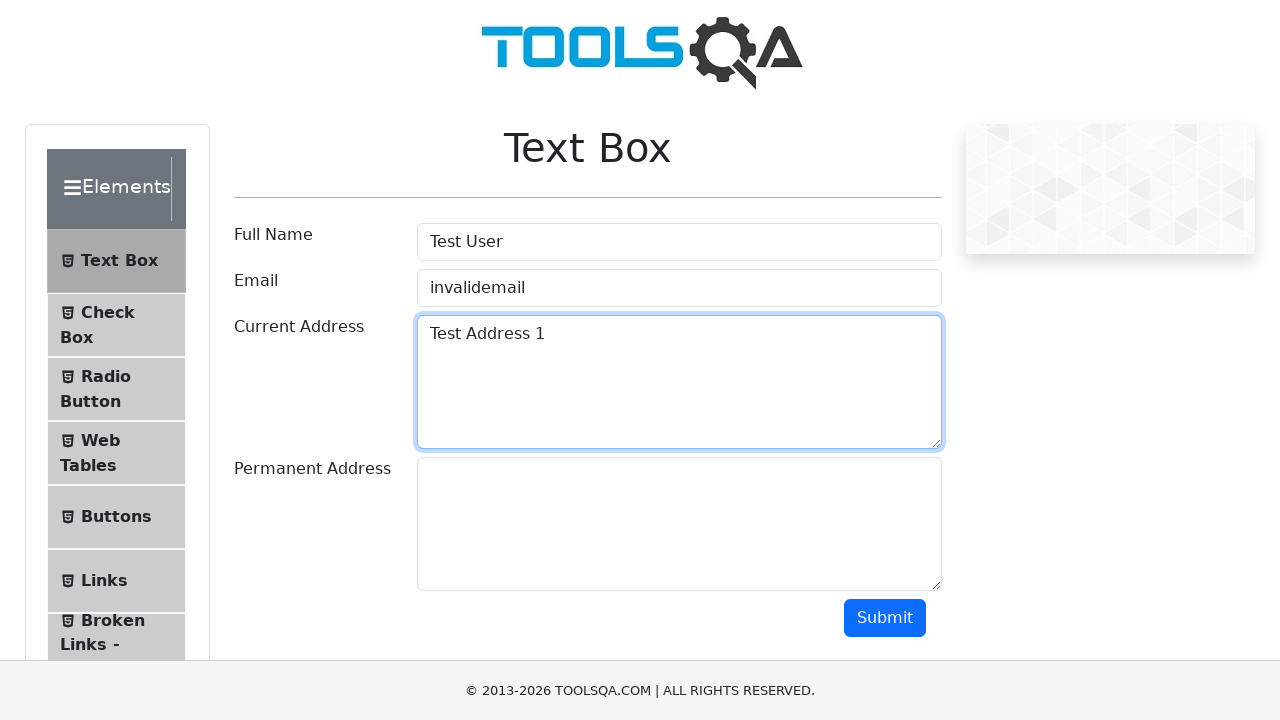

Filled permanentAddress field with 'Test Address 2' on #permanentAddress
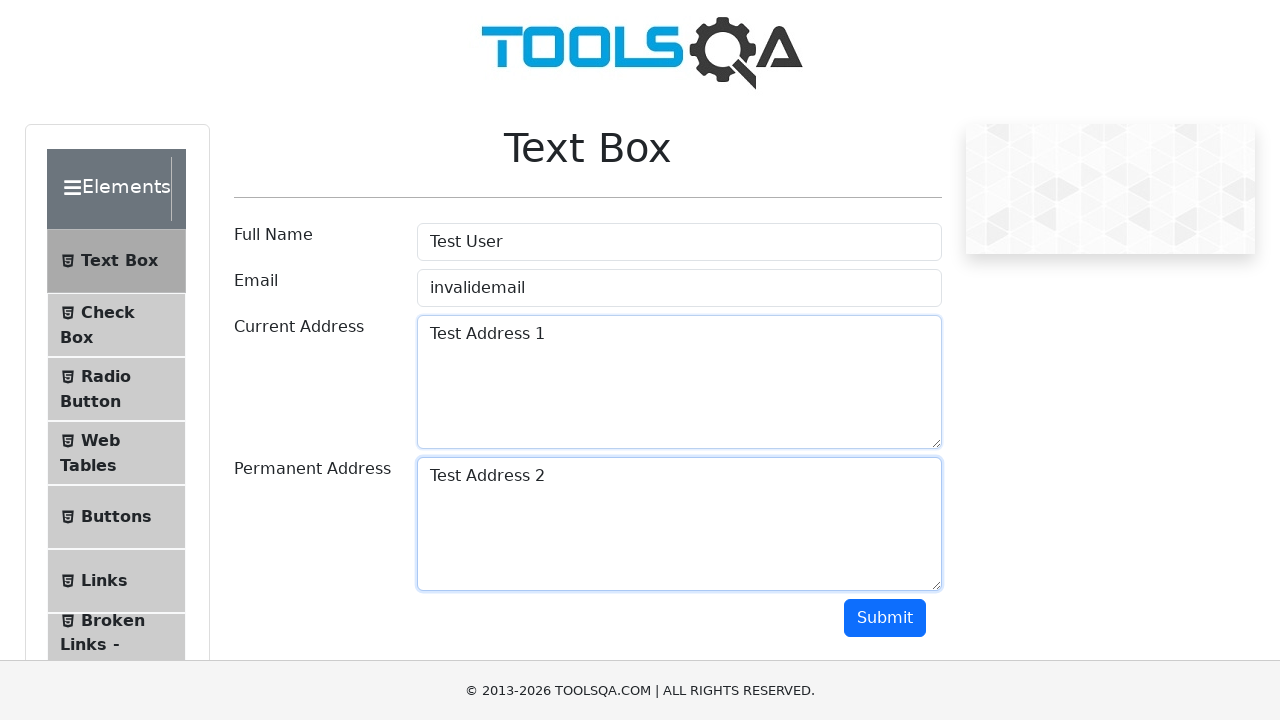

Clicked submit button to validate form with invalid email at (885, 618) on #submit
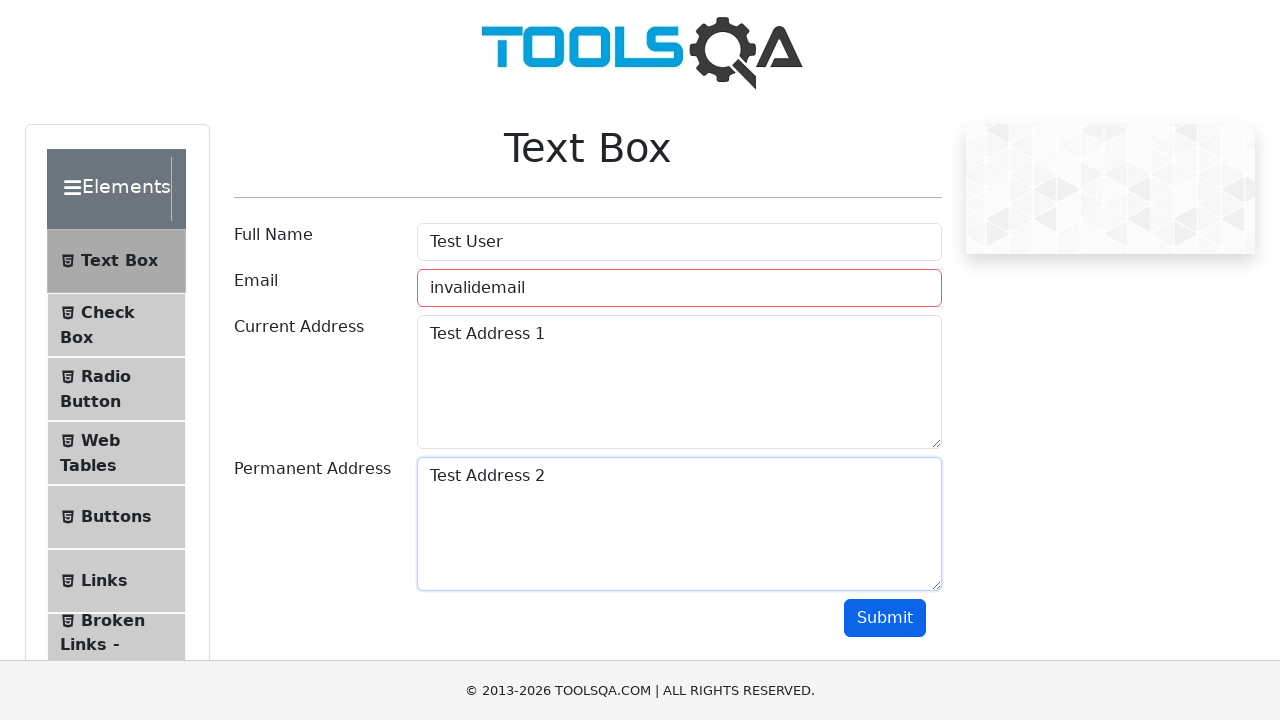

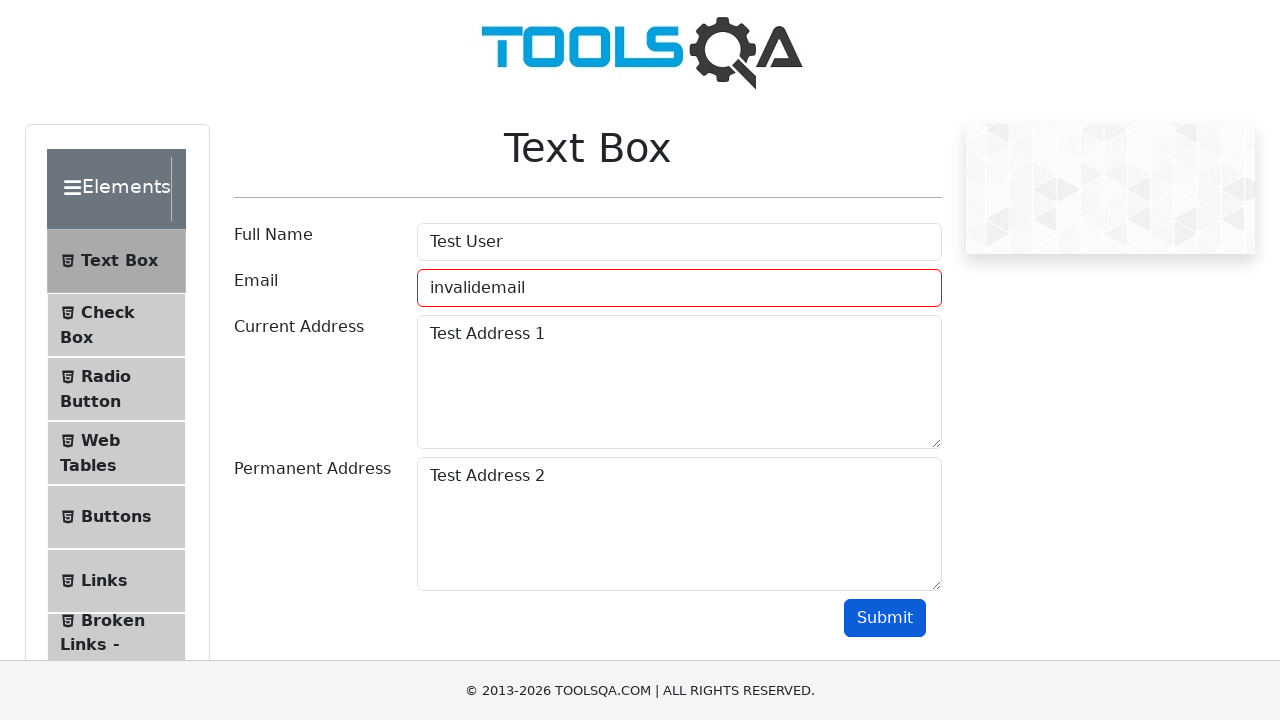